Tests checkbox functionality by verifying initial state, clicking a checkbox, and verifying the selected state

Starting URL: https://rahulshettyacademy.com/dropdownsPractise/

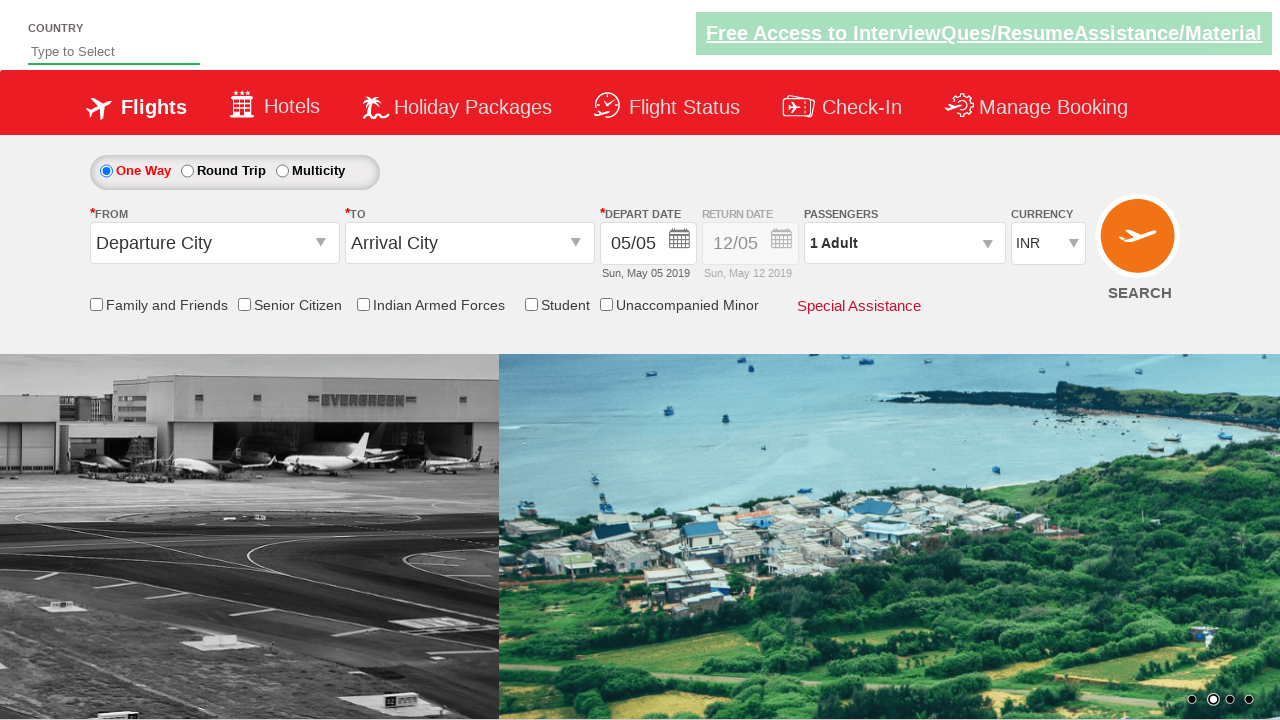

Verified checkbox is not selected initially
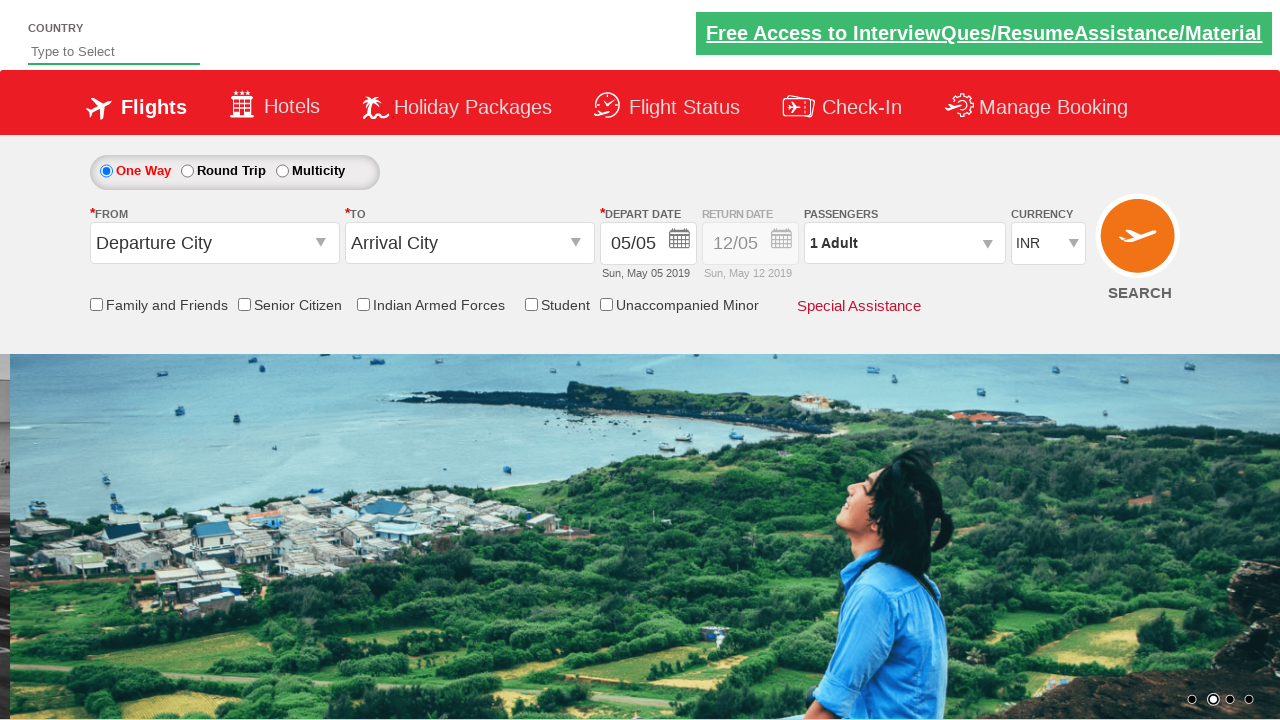

Clicked the checkbox to select it at (96, 304) on input[id*='friendsandfamily']
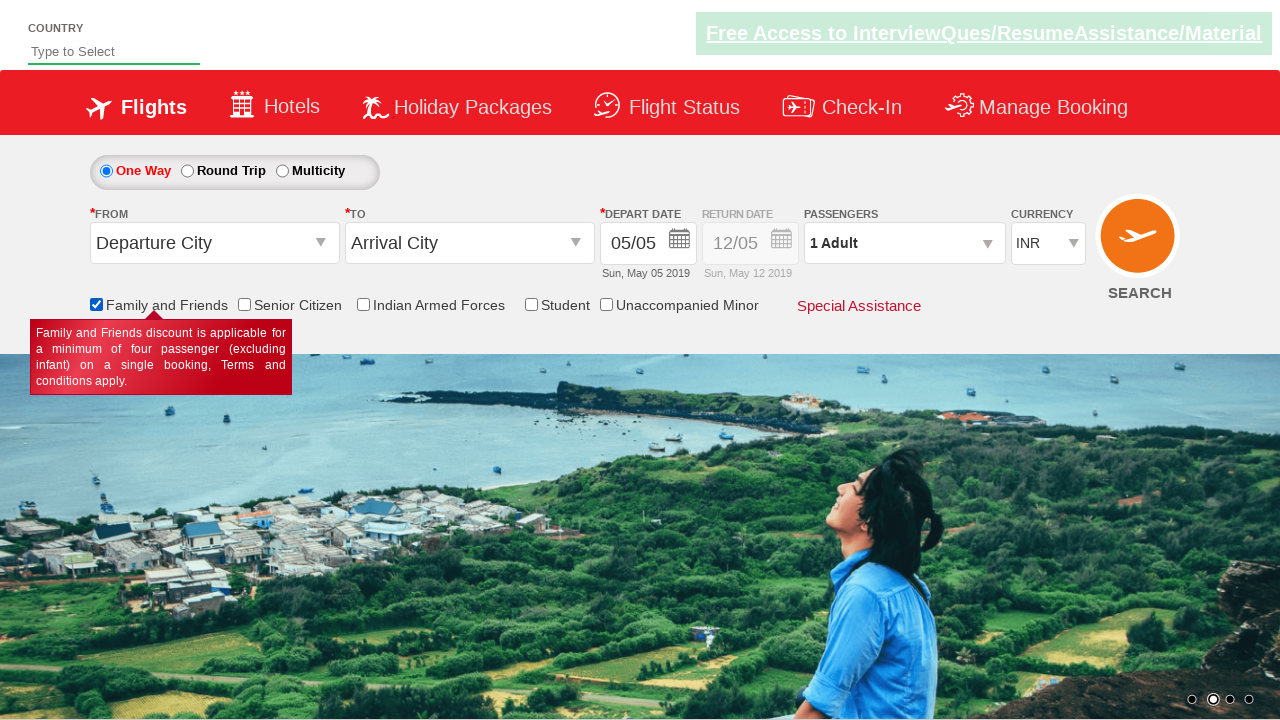

Verified checkbox is now selected
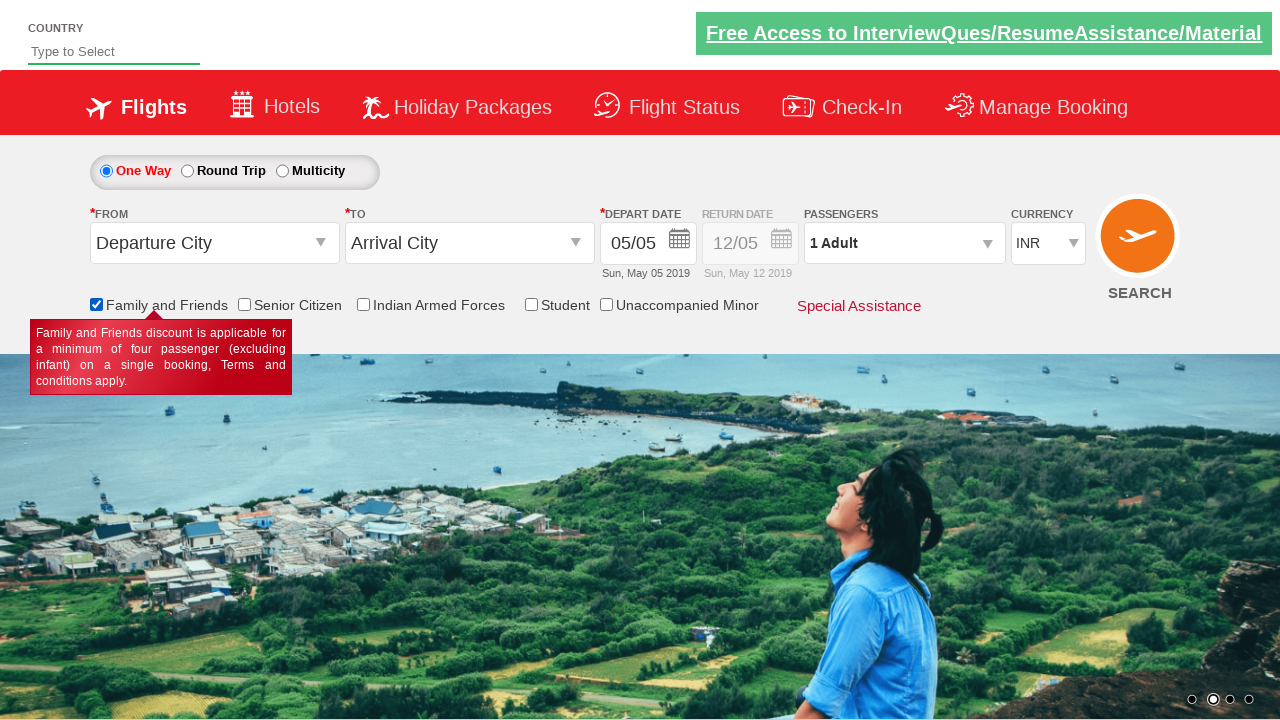

Verified total of 6 checkboxes on the page
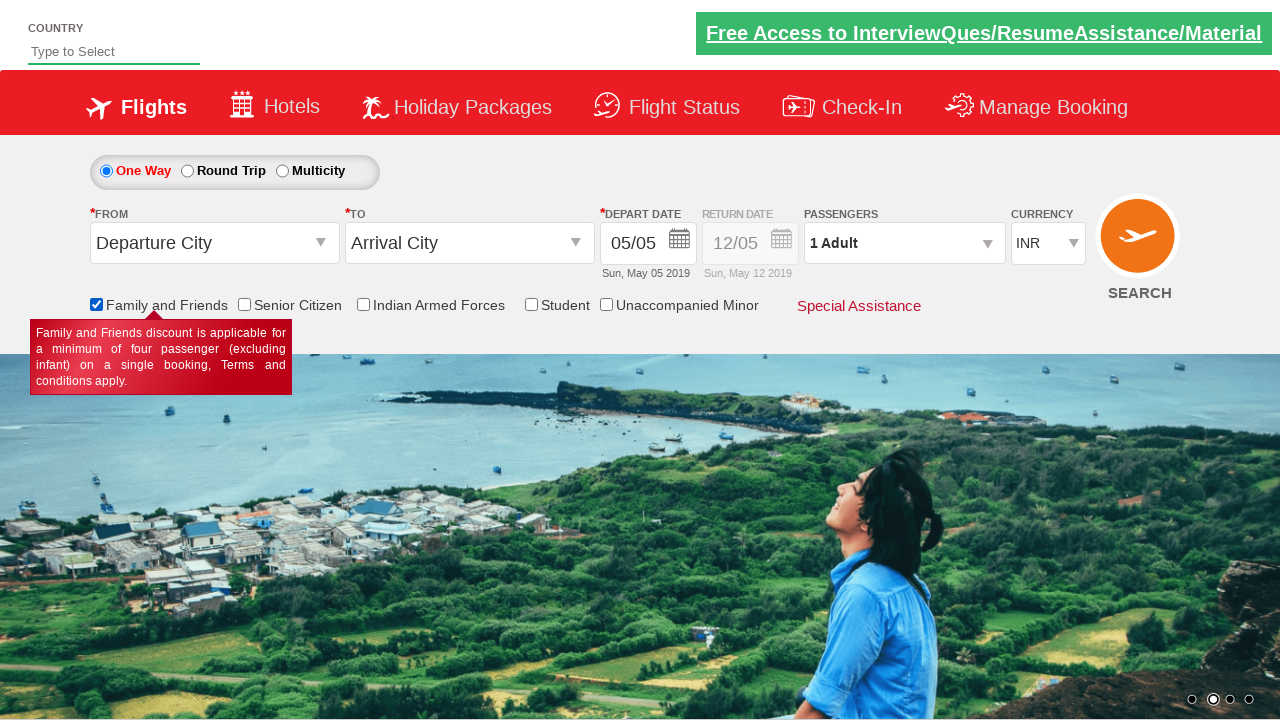

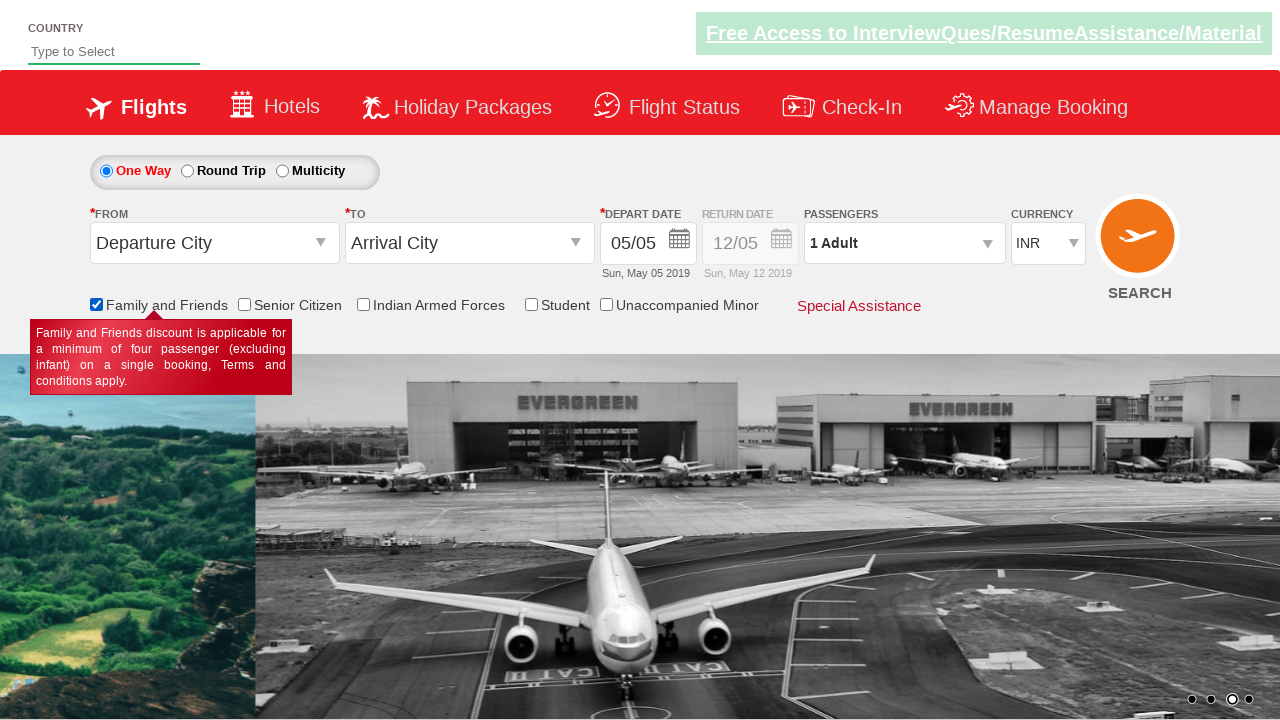